Tests static dropdown selection using different methods: by index, by visible text, and by value on a dropdown element.

Starting URL: https://the-internet.herokuapp.com/dropdown

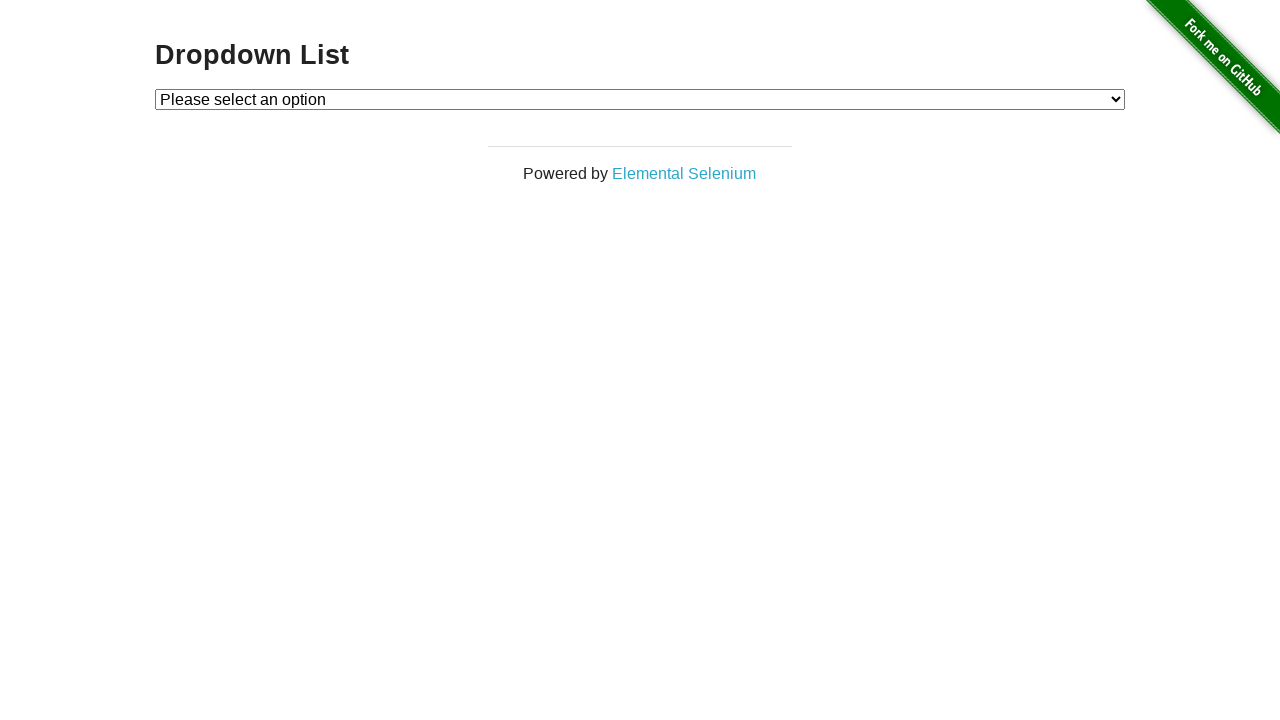

Selected dropdown option by index 2 on #dropdown
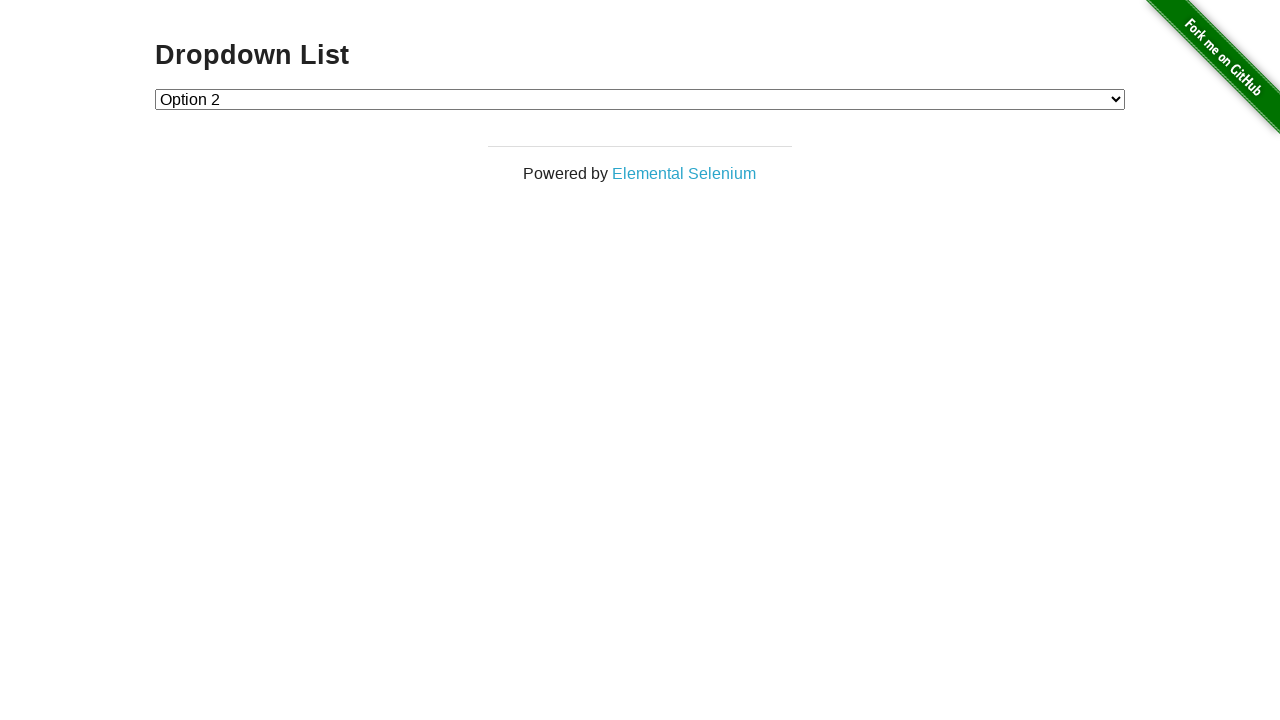

Selected dropdown option by visible text 'Option 1' on #dropdown
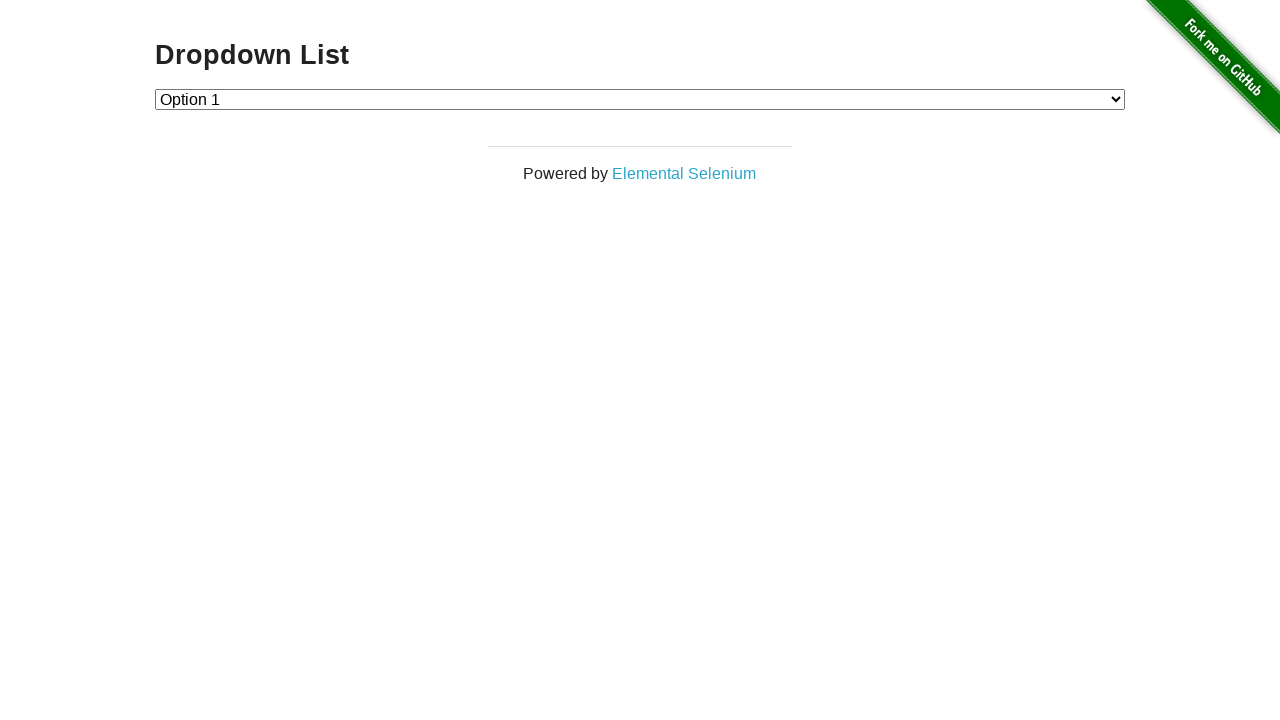

Selected dropdown option by value '2' on #dropdown
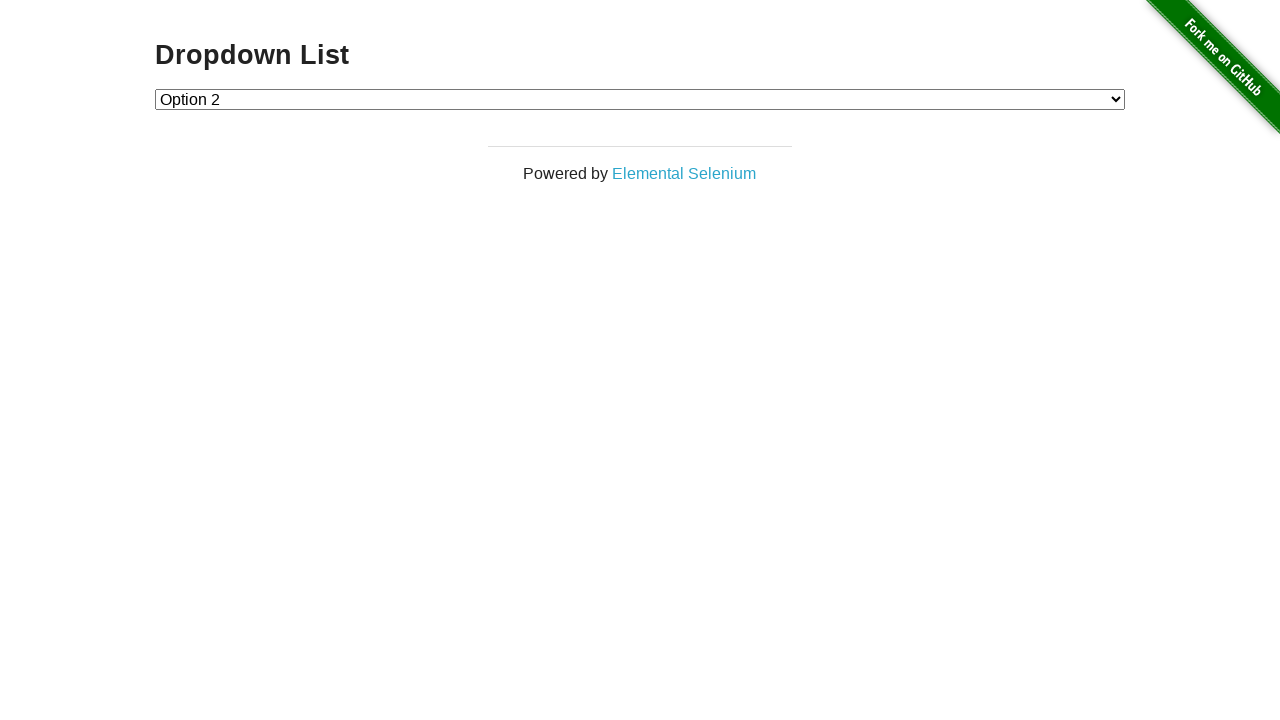

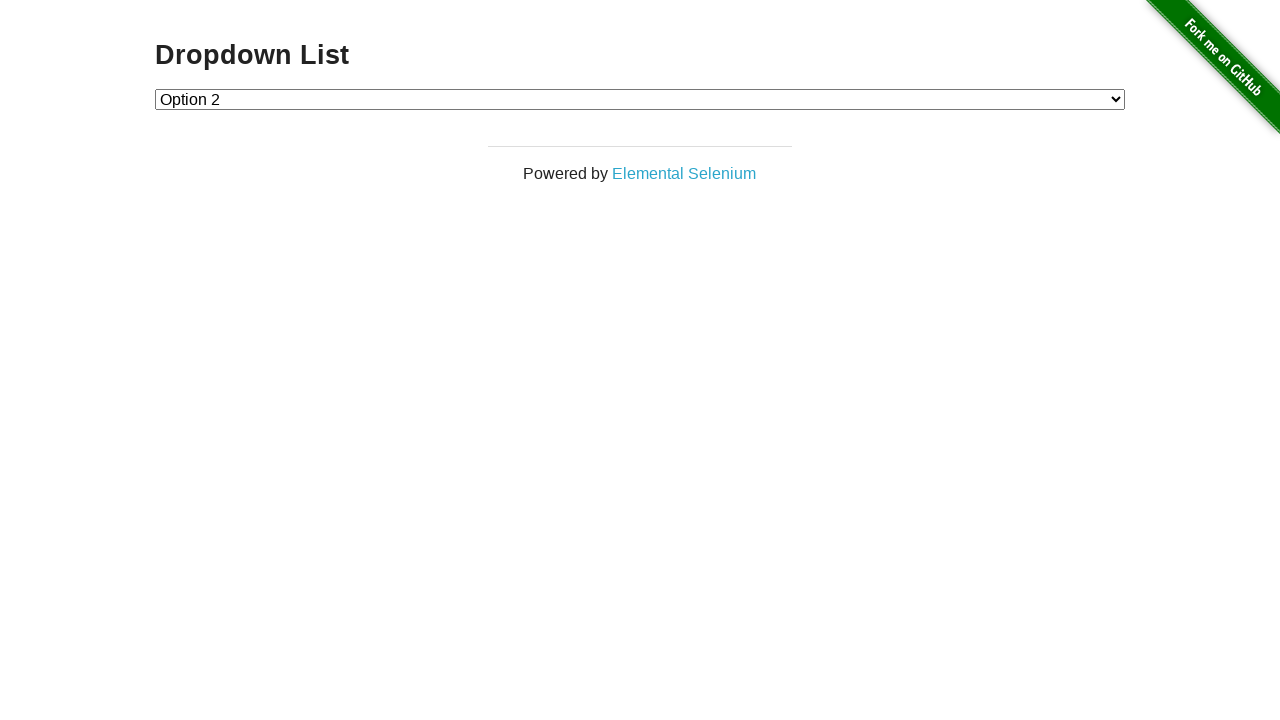